Basic browser automation test that navigates to Rahul Shetty Academy homepage and verifies the page loads by checking the title and URL.

Starting URL: https://www.rahulshettyacademy.com/

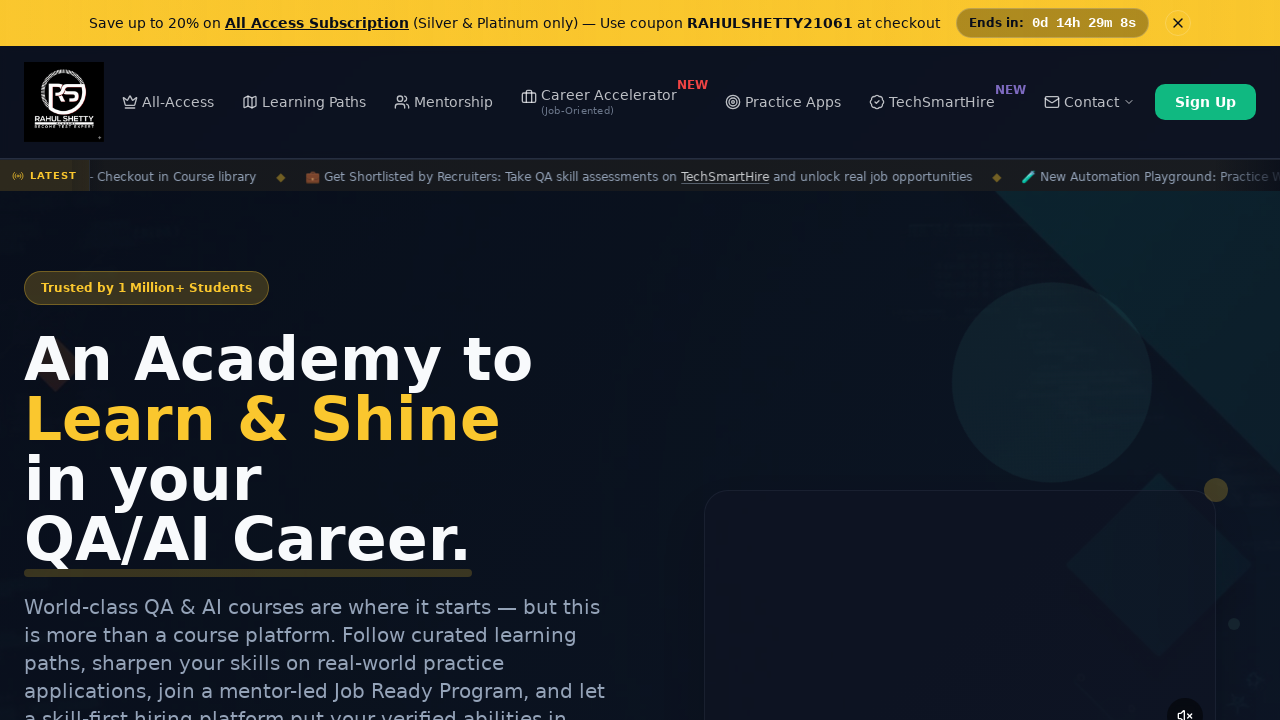

Waited for page to fully load (domcontentloaded)
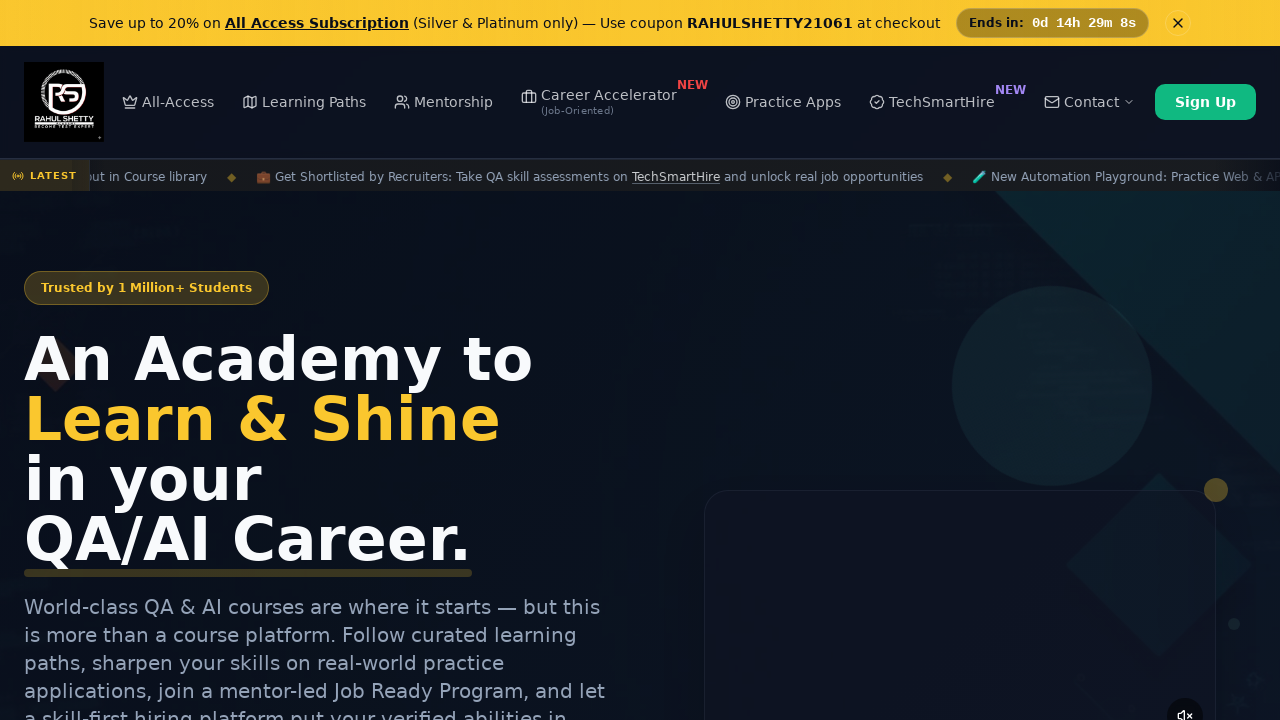

Retrieved page title: Rahul Shetty Academy | QA Automation, Playwright, AI Testing & Online Training
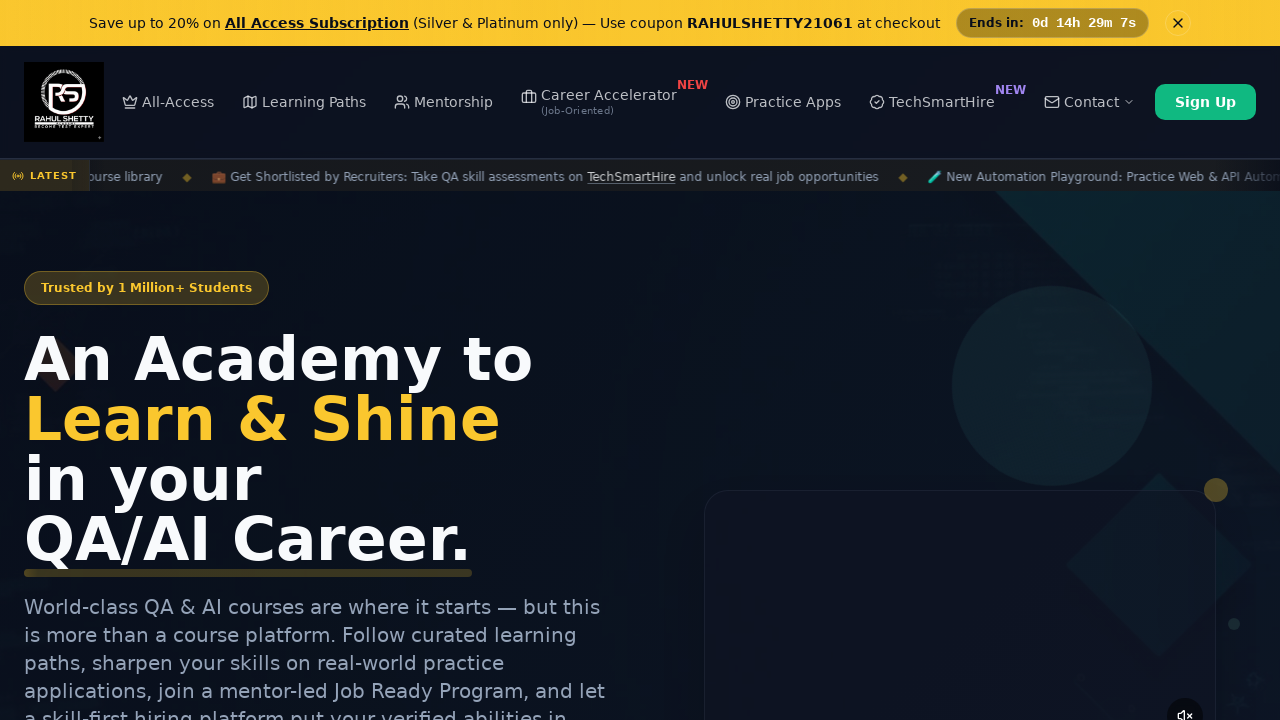

Retrieved current URL: https://rahulshettyacademy.com/
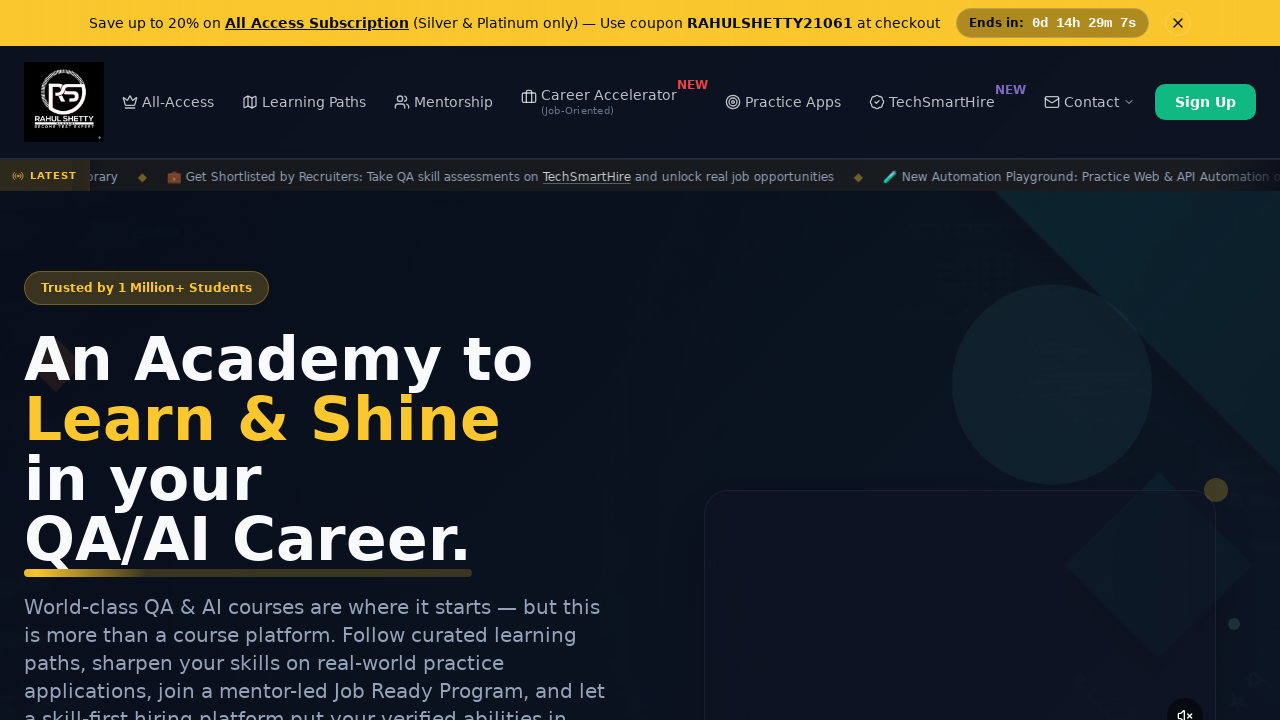

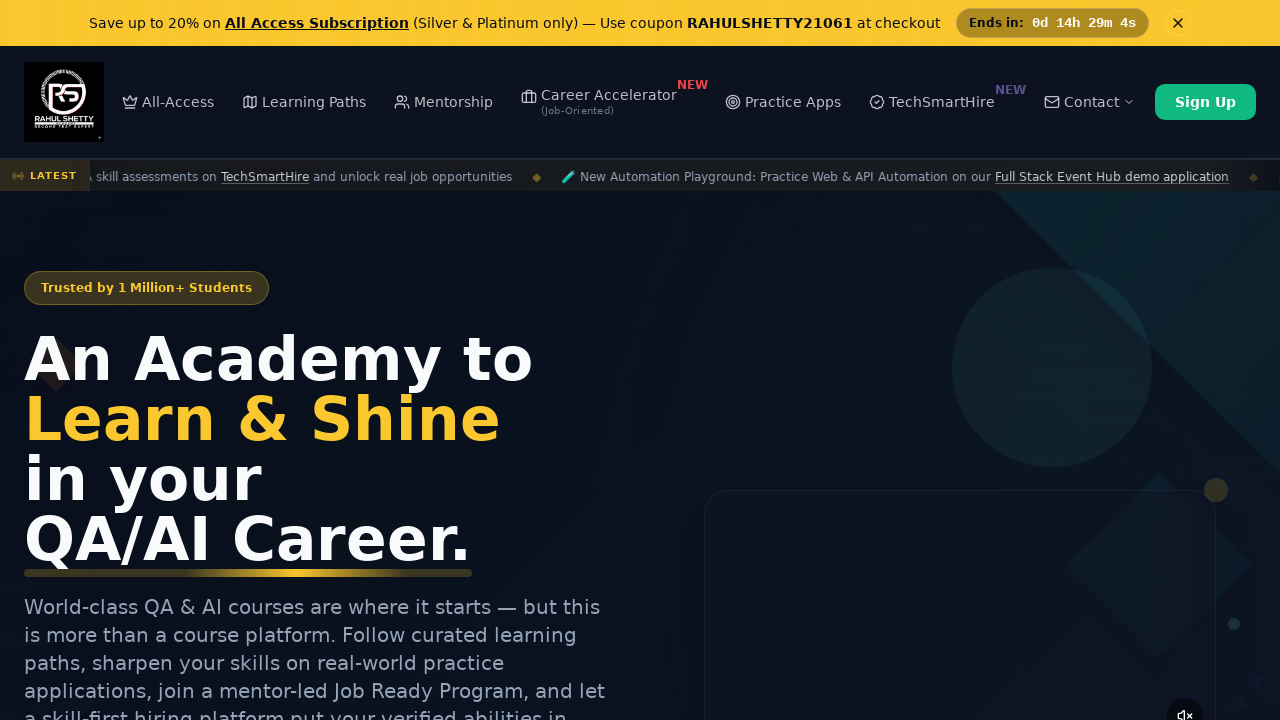